Tests the image carousel by clicking the Next button and verifying a different product image is displayed

Starting URL: https://www.demoblaze.com

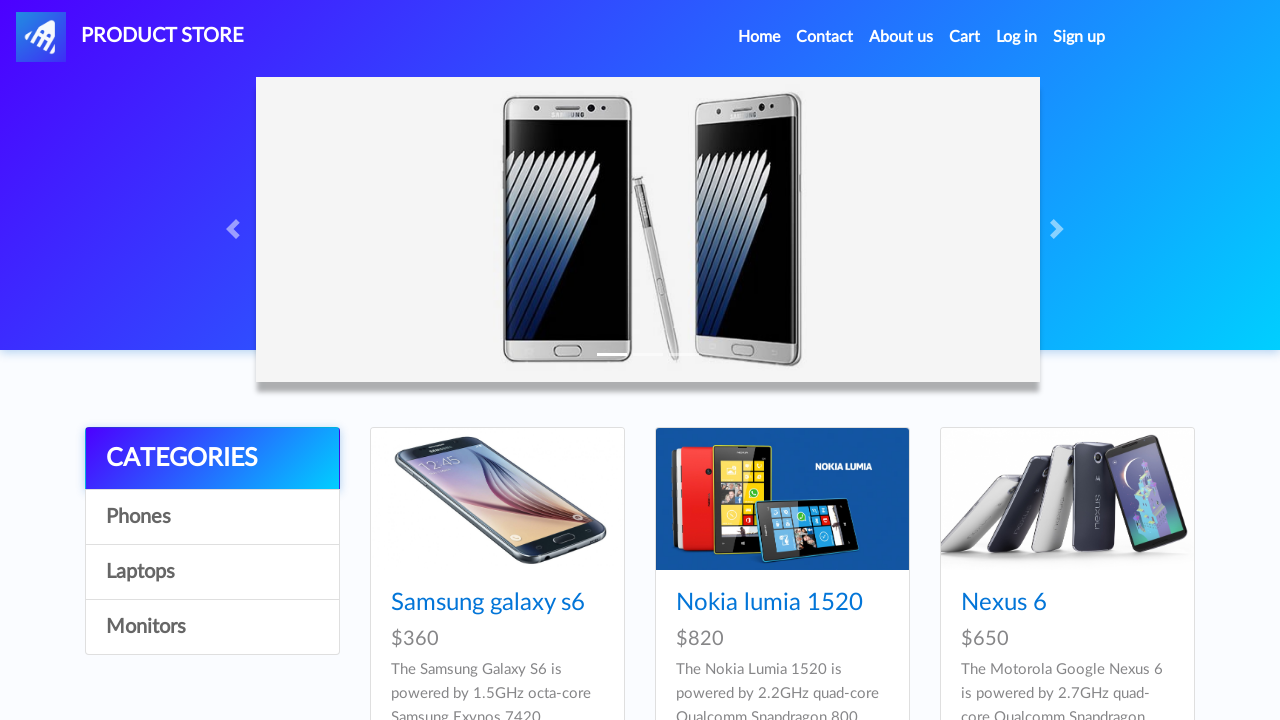

Waited for navigation bar to load
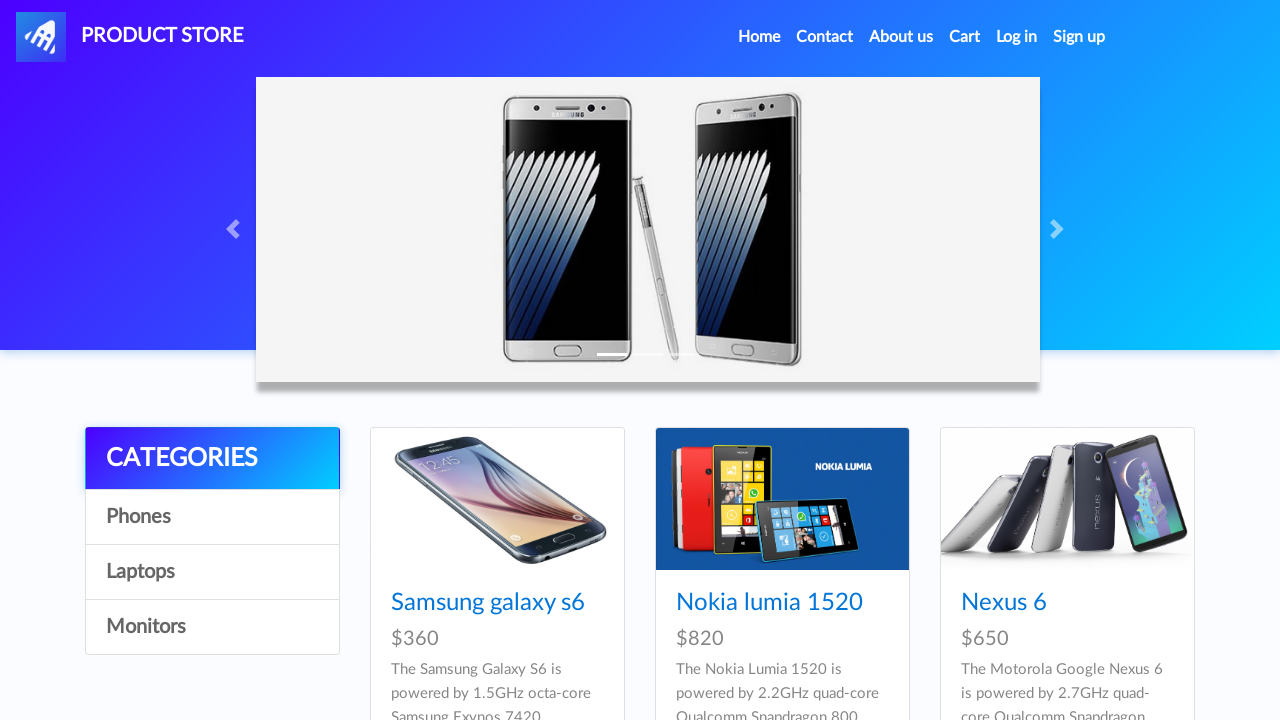

Retrieved initial carousel image alt text: First slide
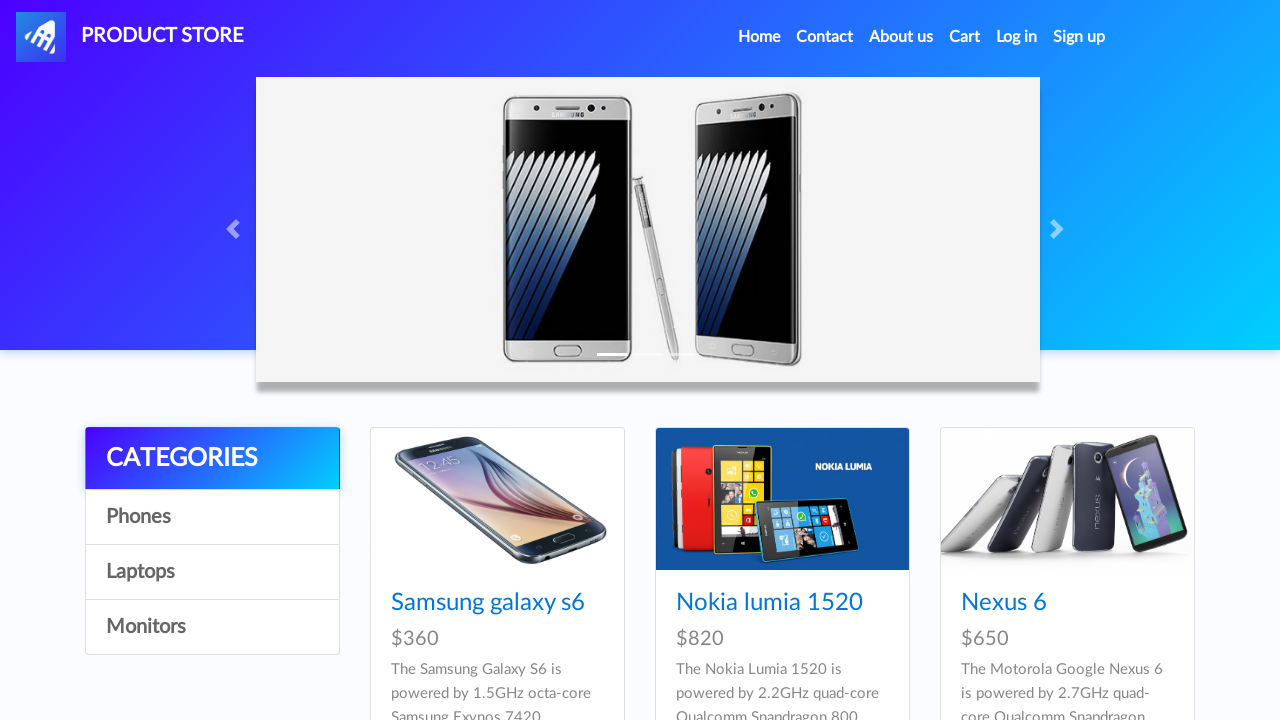

Clicked the Next button on the image carousel at (1060, 229) on #carouselExampleIndicators > a.carousel-control-next > span.carousel-control-nex
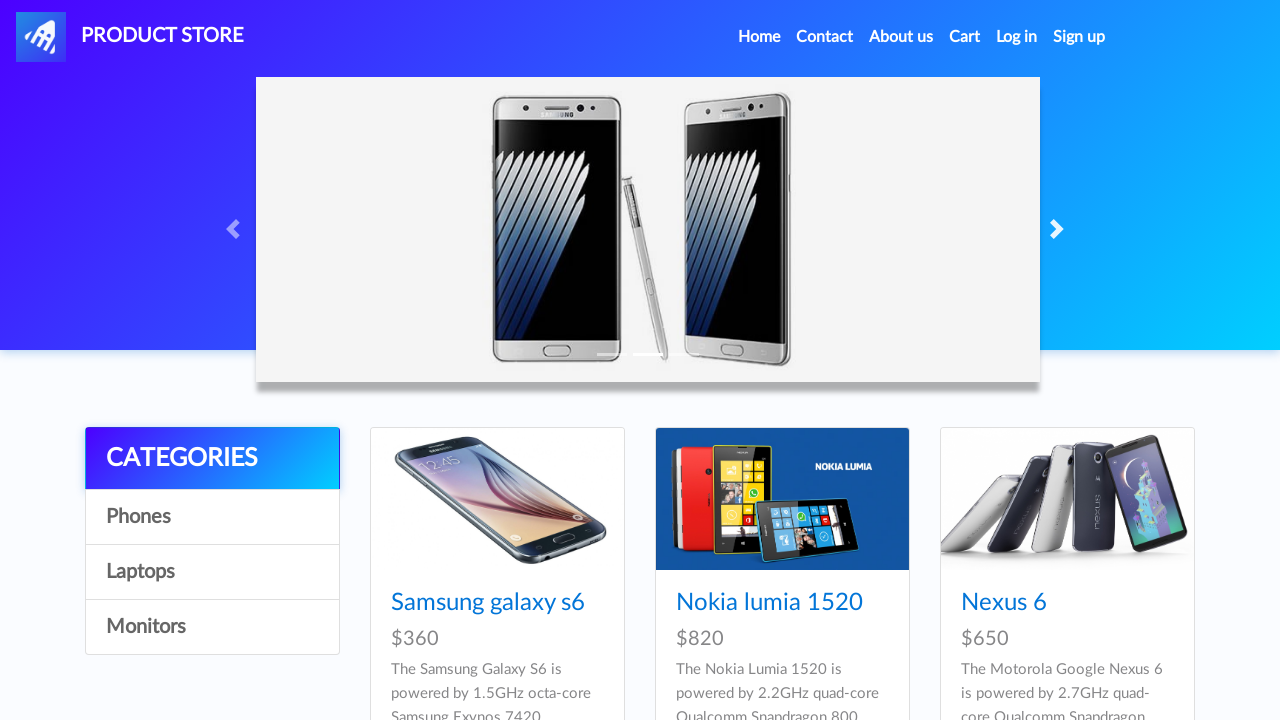

Waited 1 second for carousel transition animation to complete
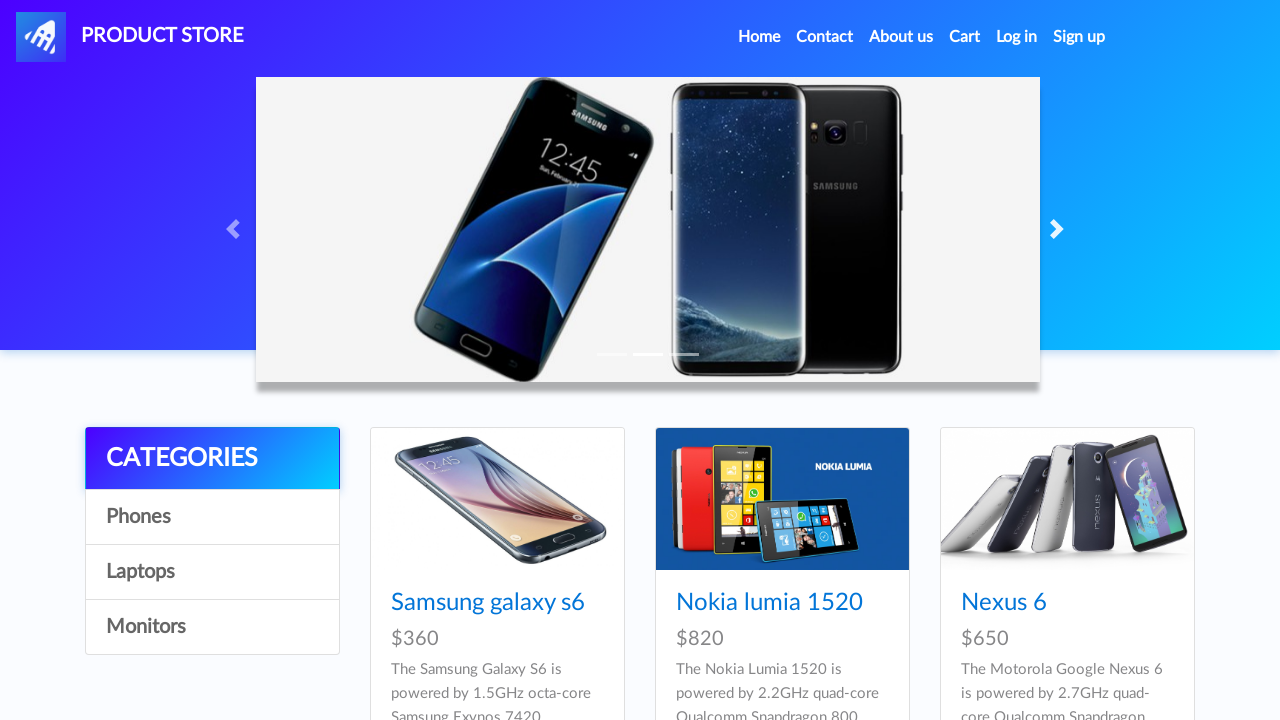

Verified that a new carousel image is now active
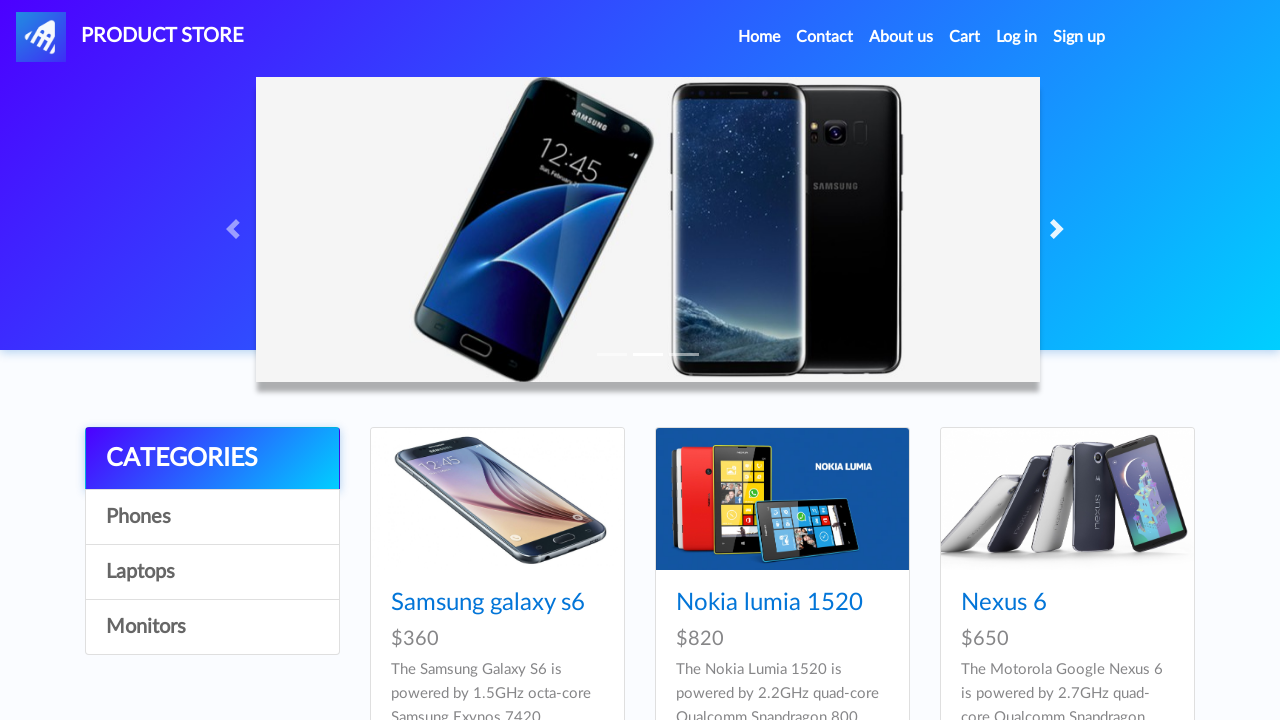

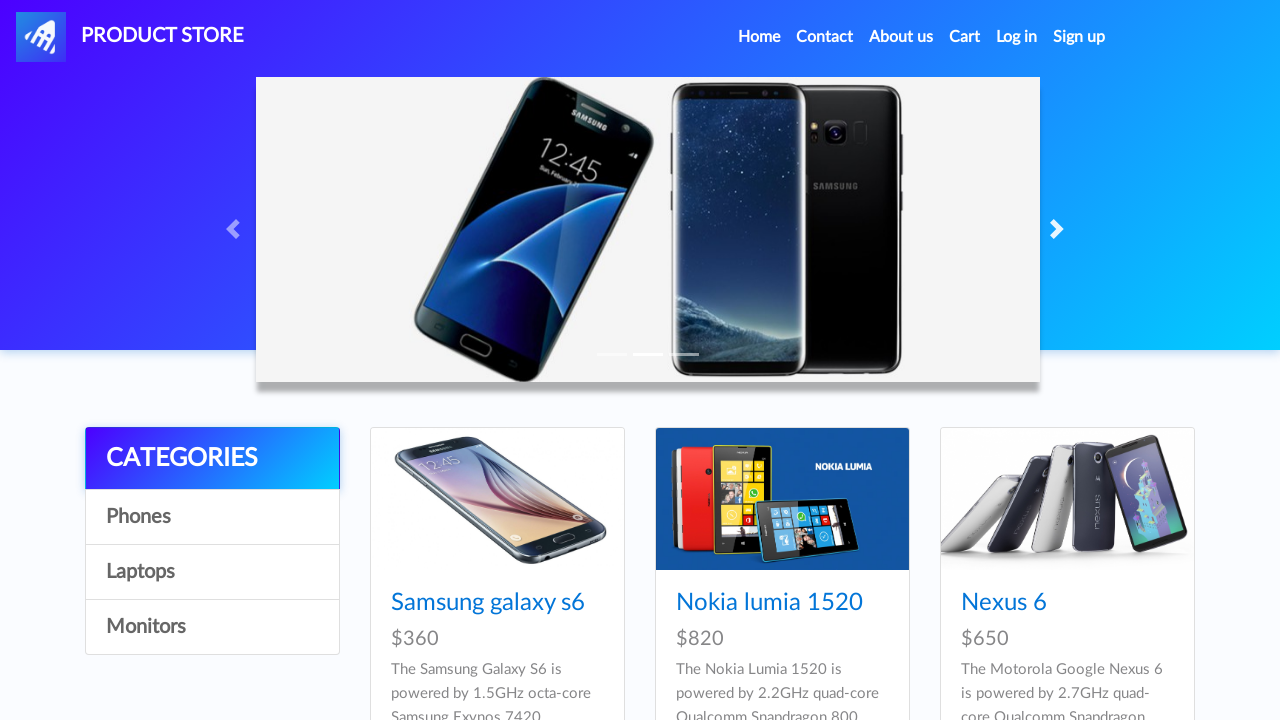